Tests creating three complete questions and clicking the Quit button to verify it becomes hidden

Starting URL: https://shemsvcollege.github.io/Trivia/

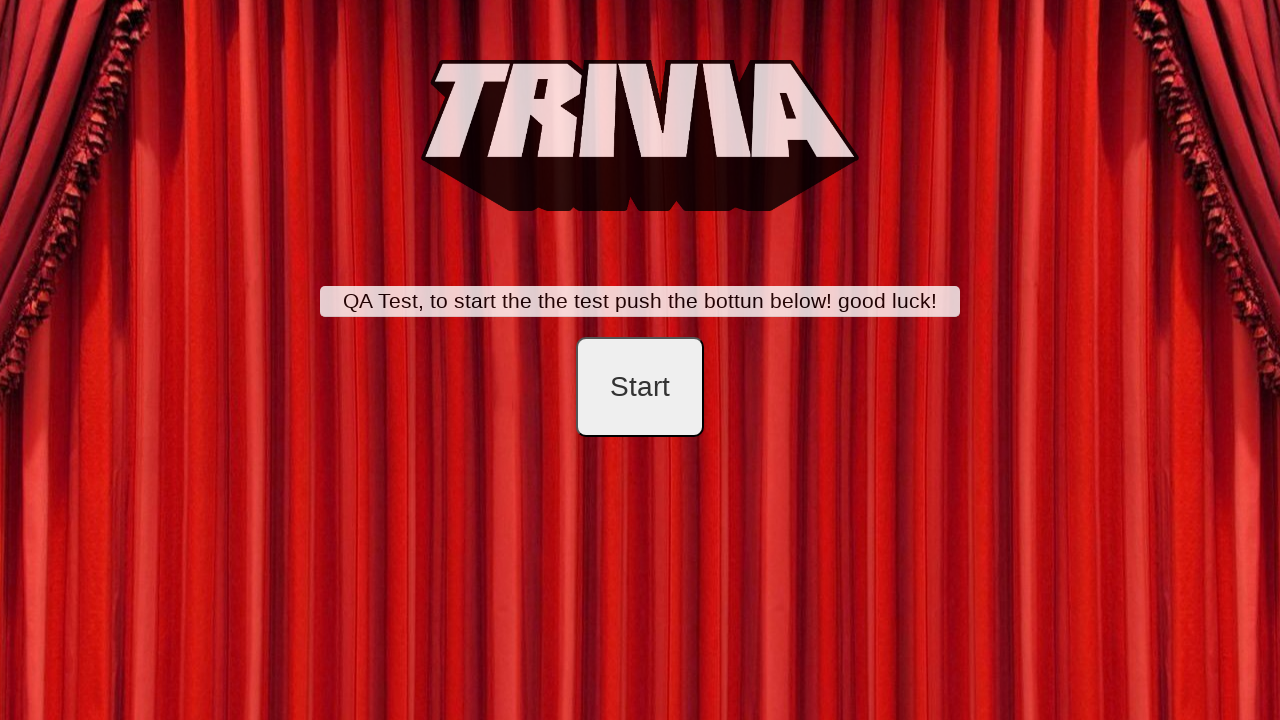

Clicked start button at (640, 387) on #startB
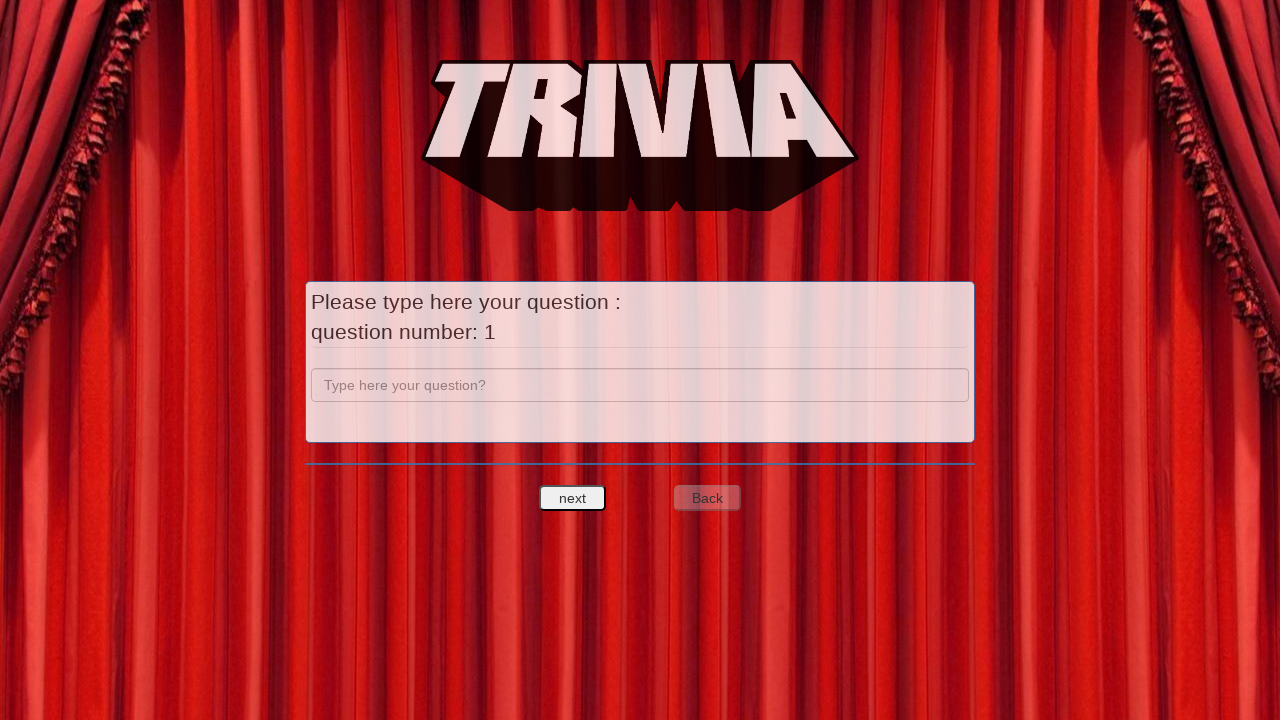

Filled question 1 with 'a' on input[name='question']
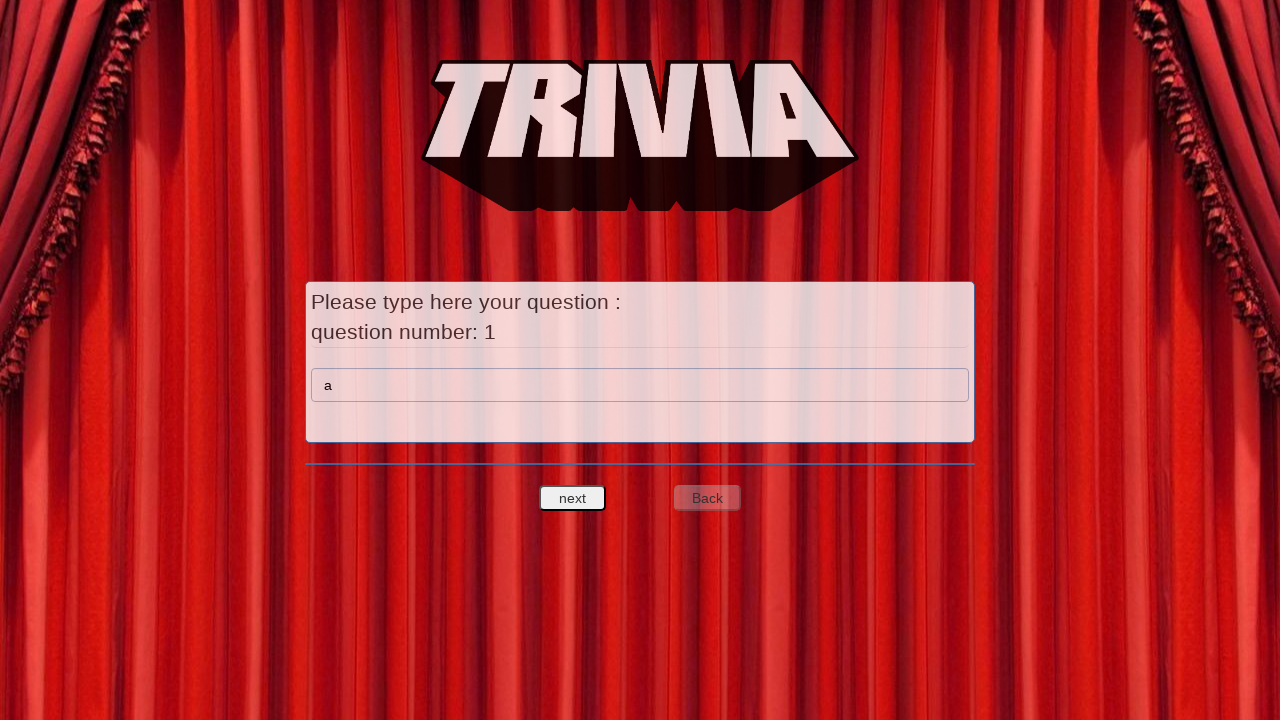

Clicked next quest button to proceed to answers for question 1 at (573, 498) on #nextquest
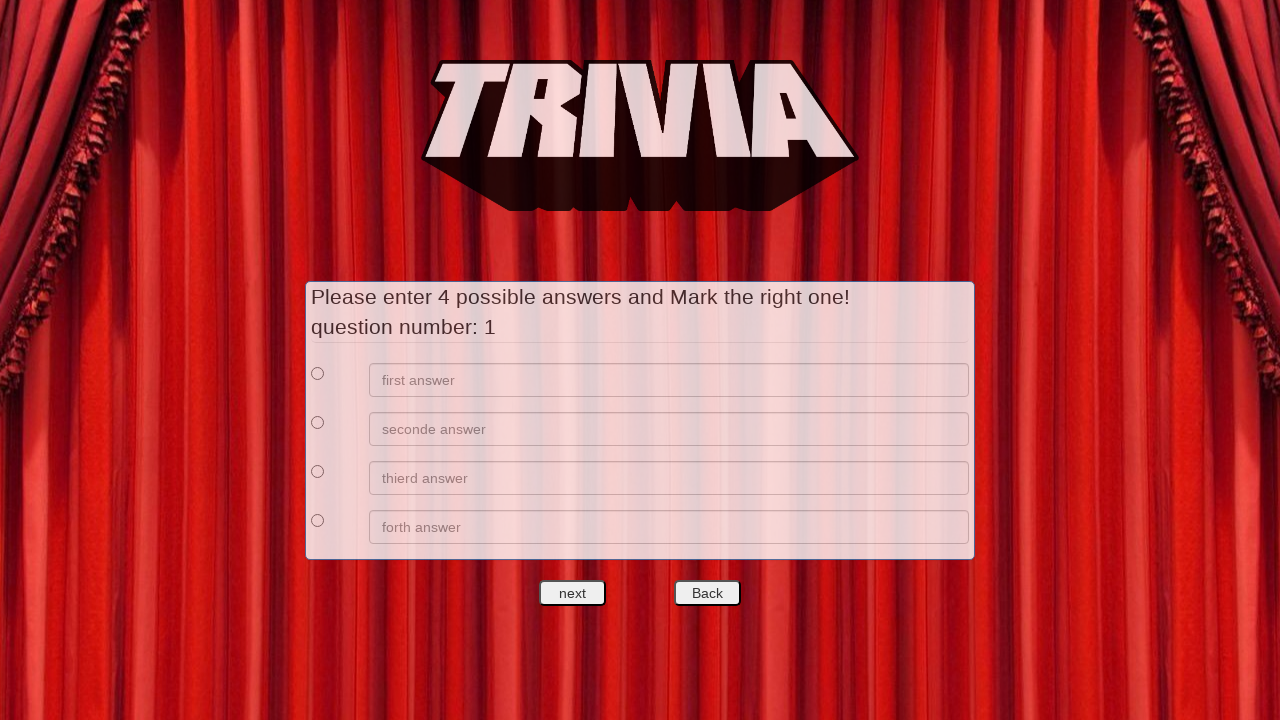

Filled answer 1 for question 1 with 'a' on //*[@id='answers']/div[1]/div[2]/input
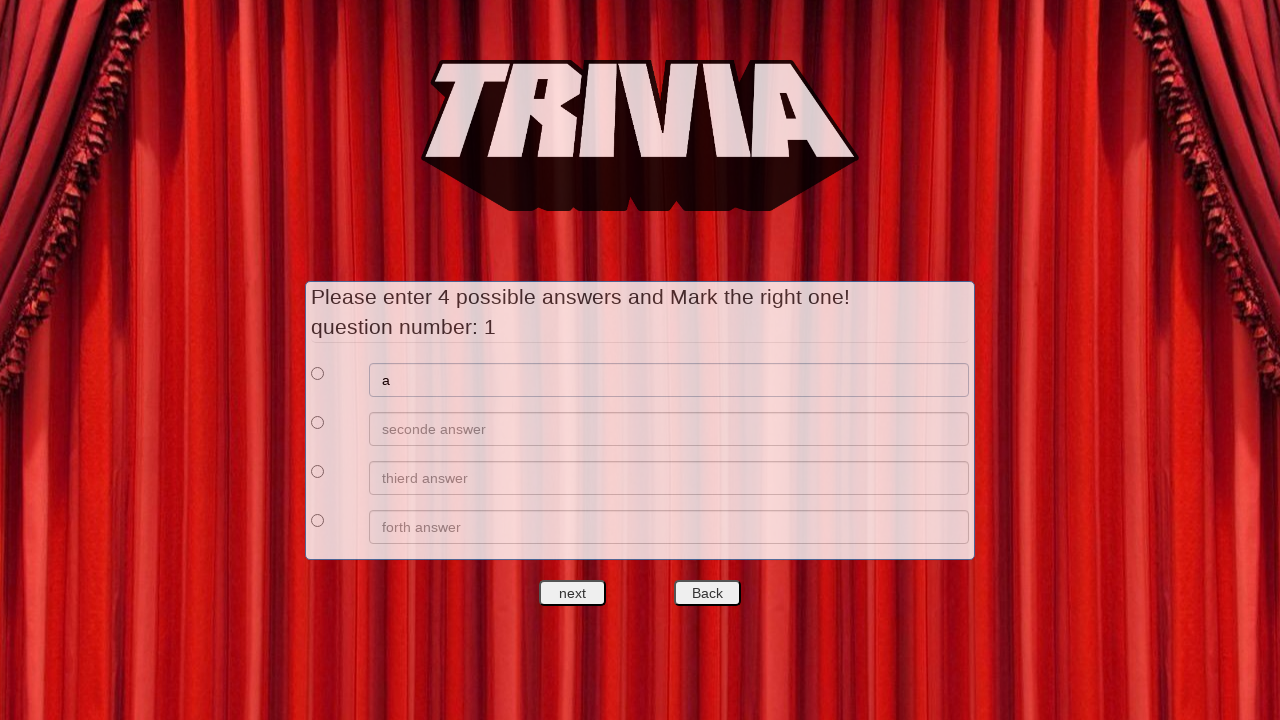

Filled answer 2 for question 1 with 'b' on //*[@id='answers']/div[2]/div[2]/input
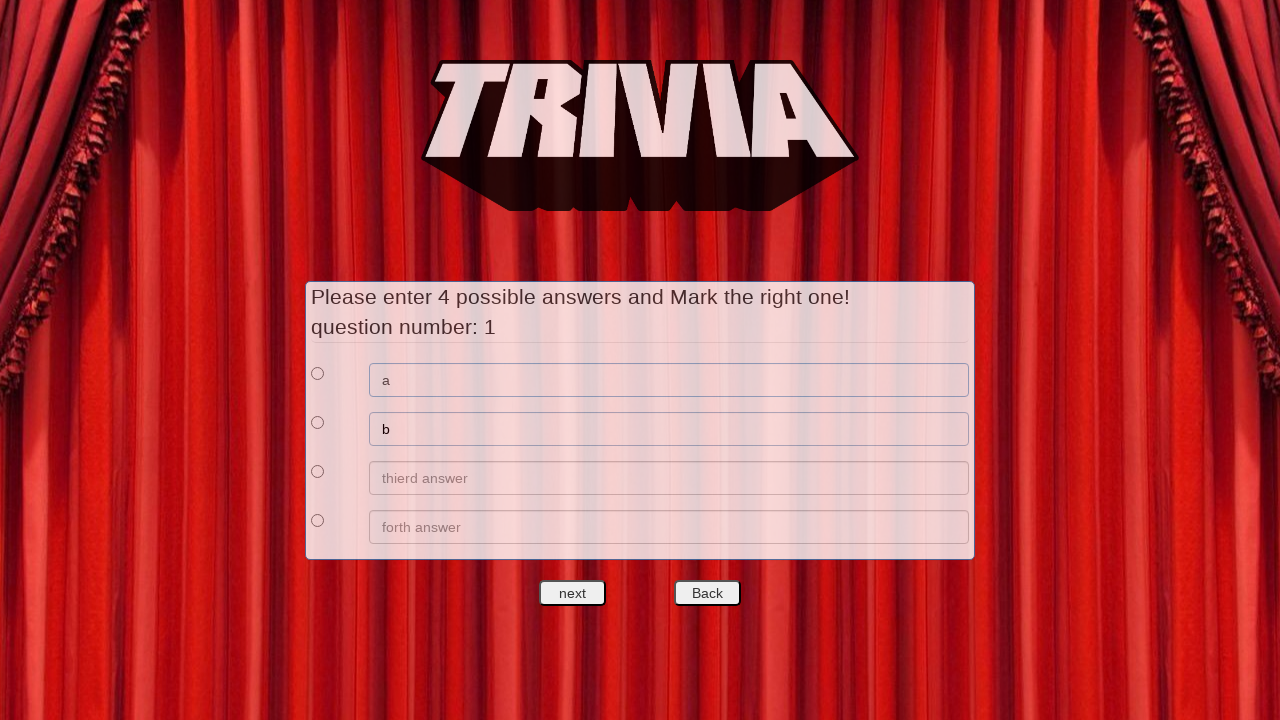

Filled answer 3 for question 1 with 'c' on //*[@id='answers']/div[3]/div[2]/input
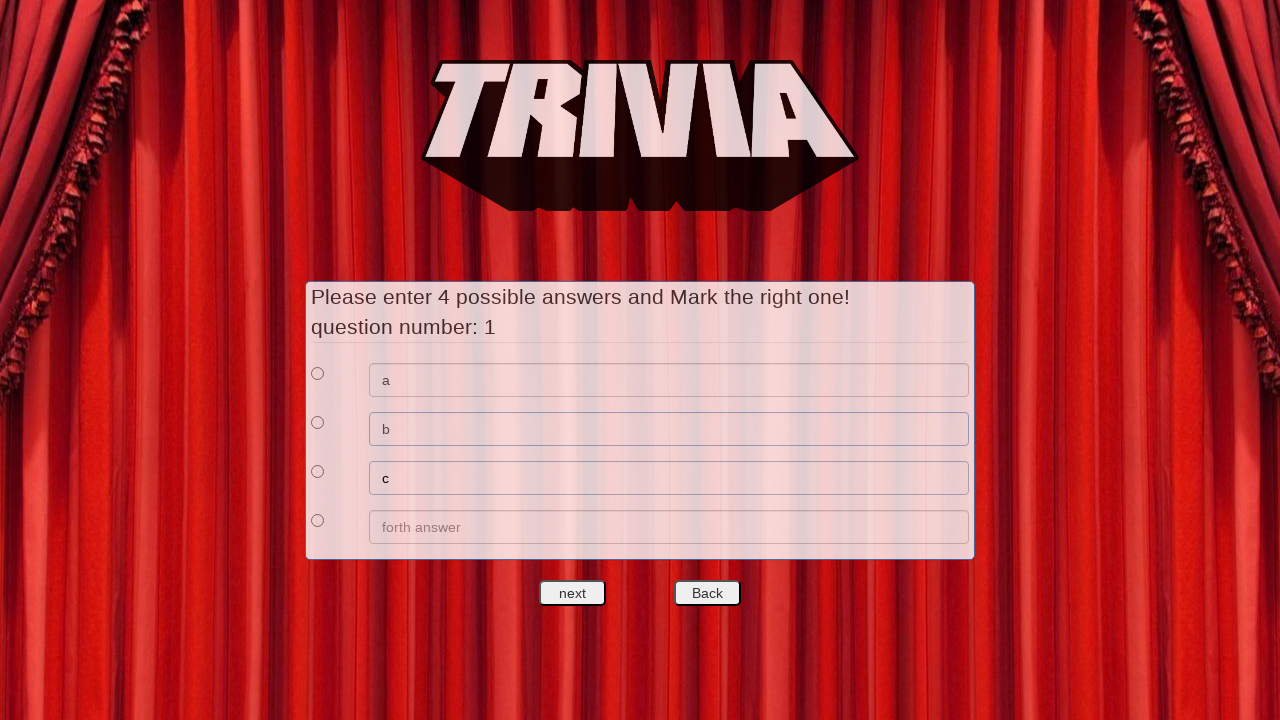

Filled answer 4 for question 1 with 'd' on //*[@id='answers']/div[4]/div[2]/input
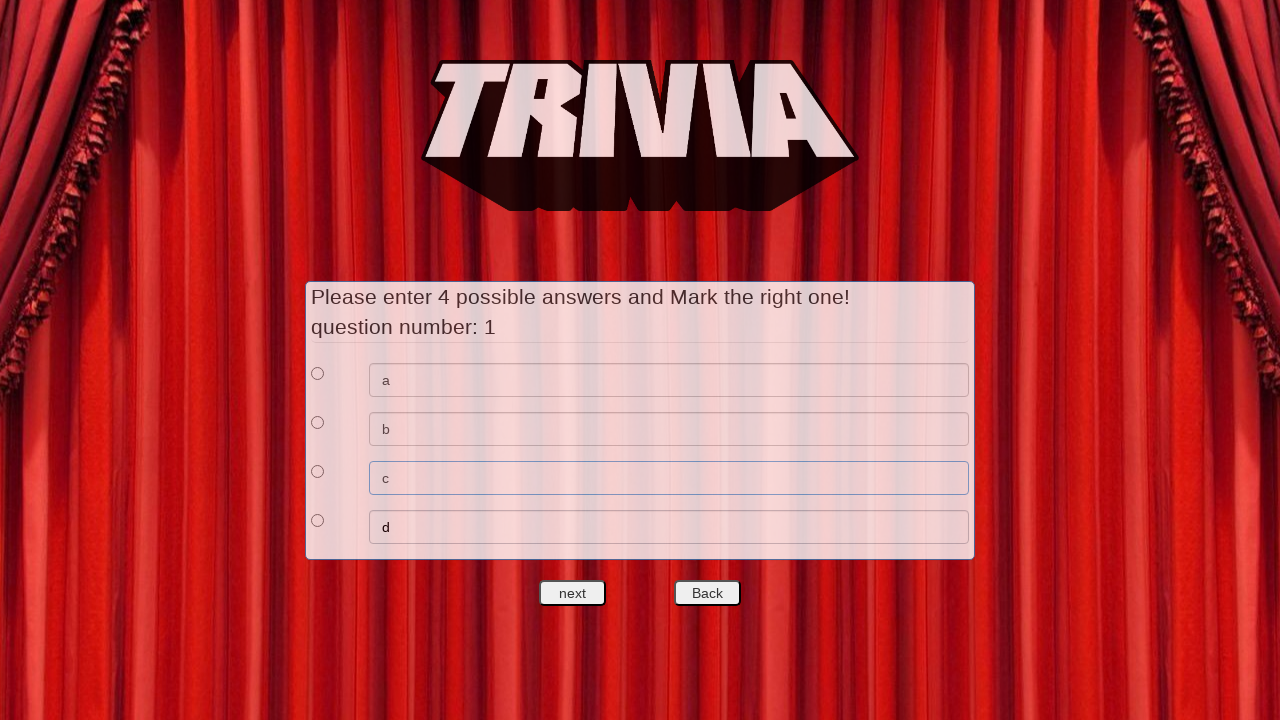

Selected correct answer (option 1) for question 1 at (318, 373) on xpath=//*[@id='answers']/div[1]/div[1]/input
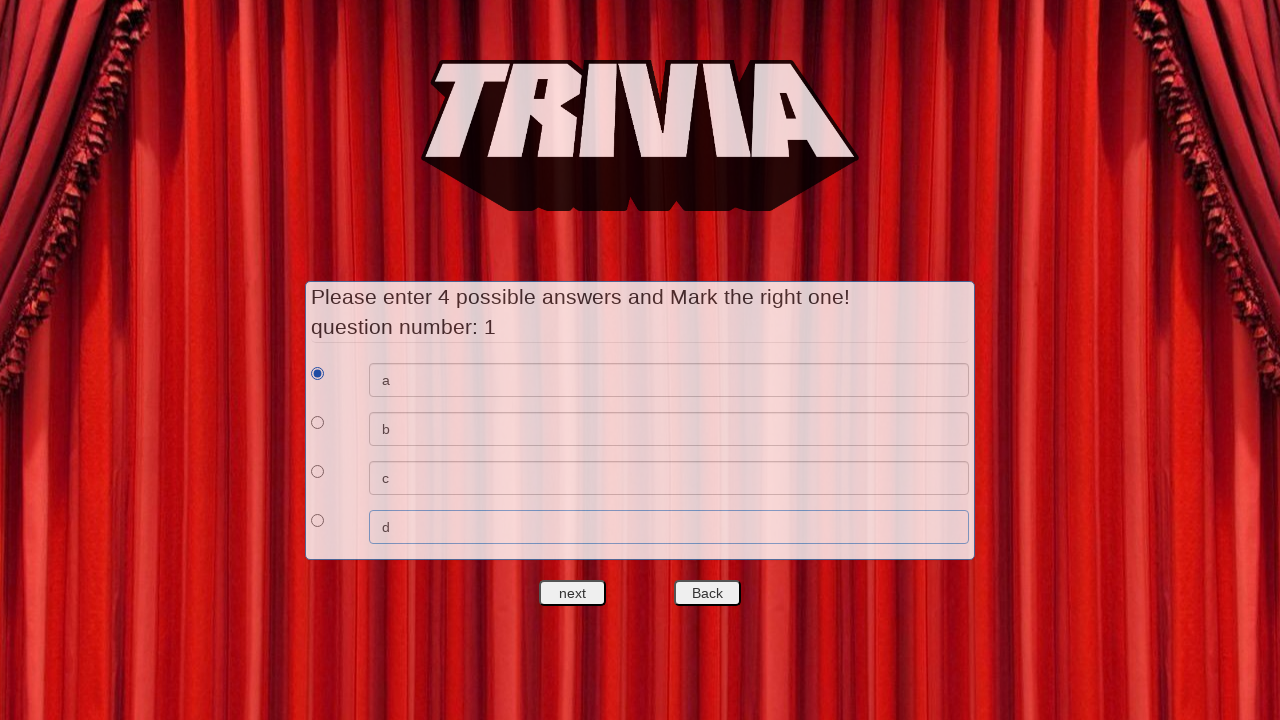

Clicked next quest button to proceed to question 2 at (573, 593) on #nextquest
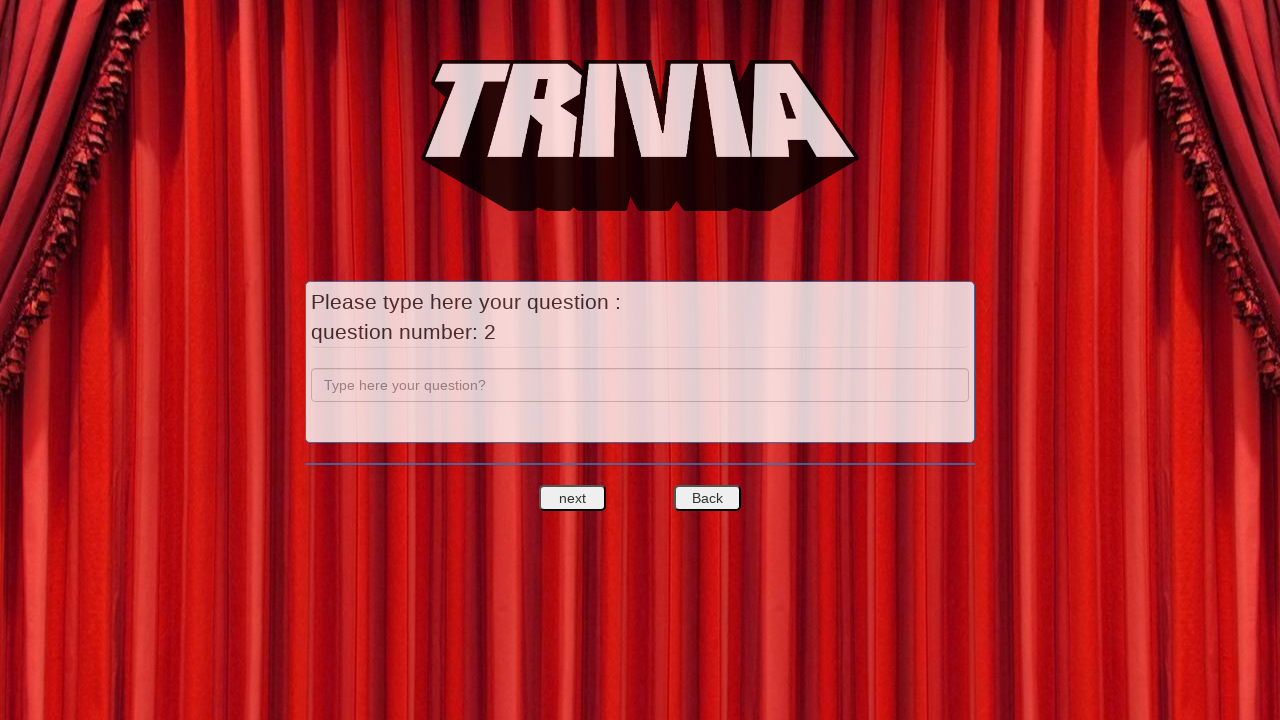

Filled question 2 with 'b' on input[name='question']
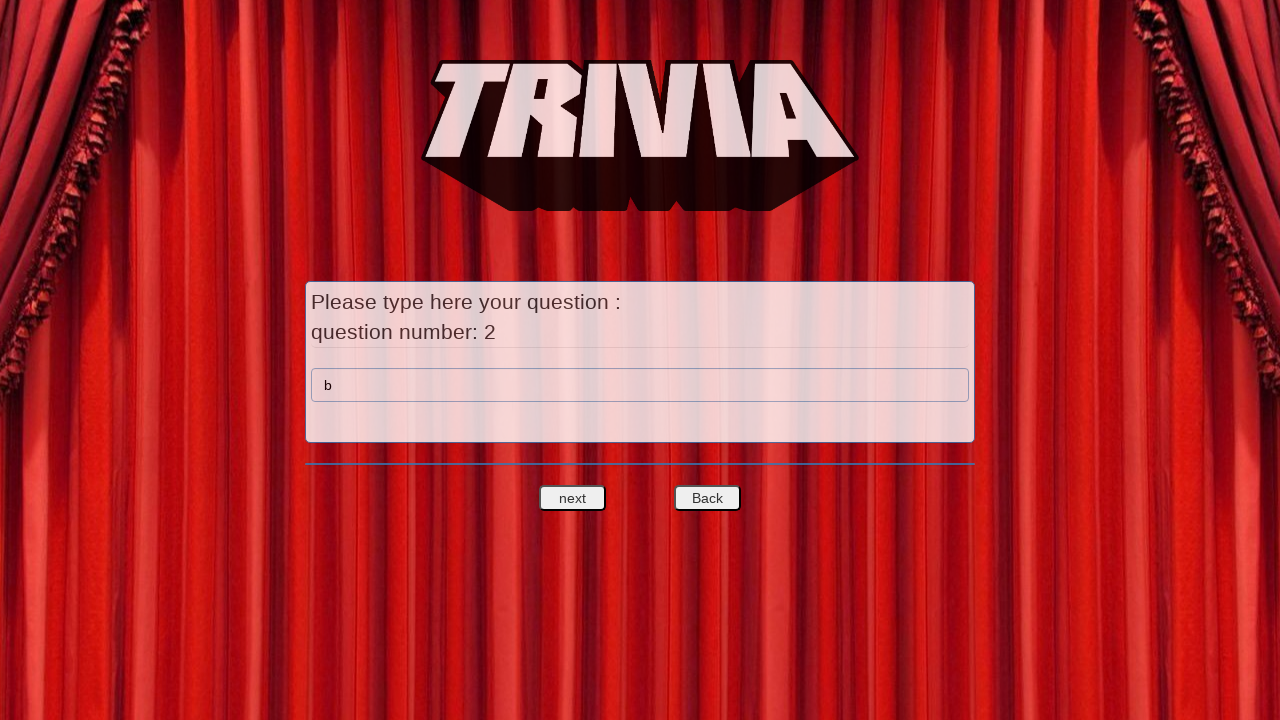

Clicked next quest button to proceed to answers for question 2 at (573, 498) on #nextquest
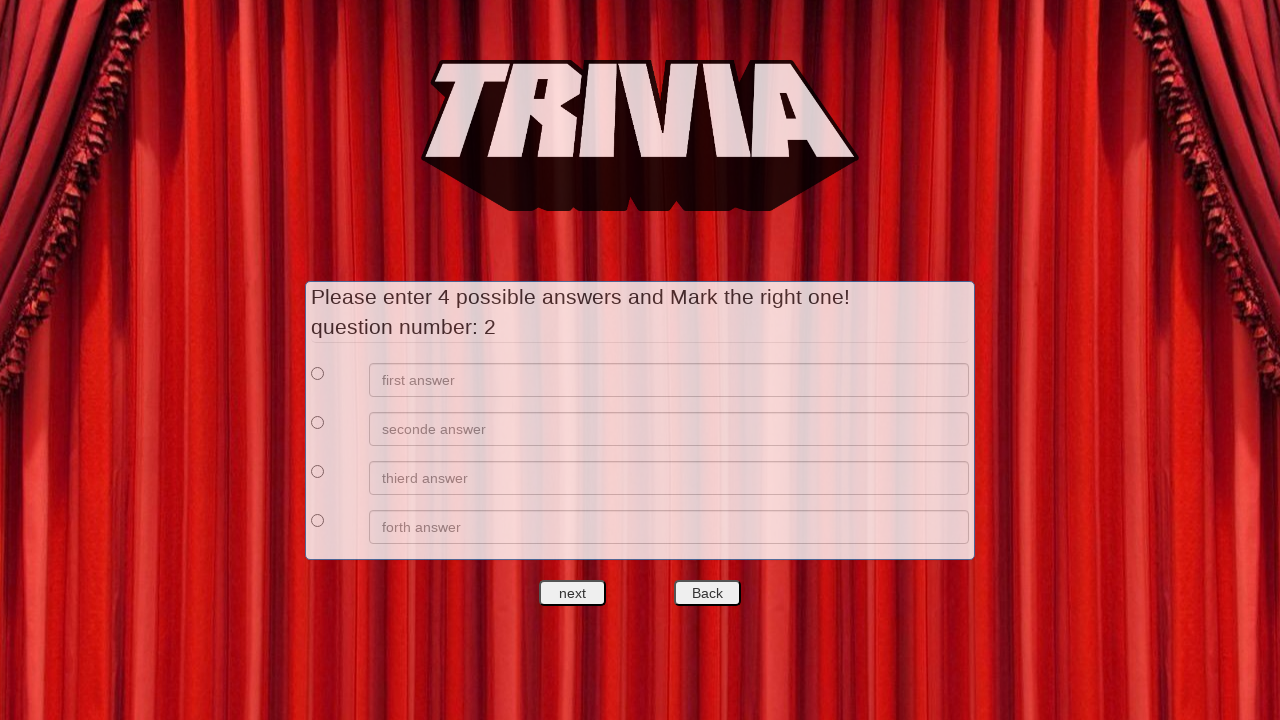

Filled answer 1 for question 2 with 'e' on //*[@id='answers']/div[1]/div[2]/input
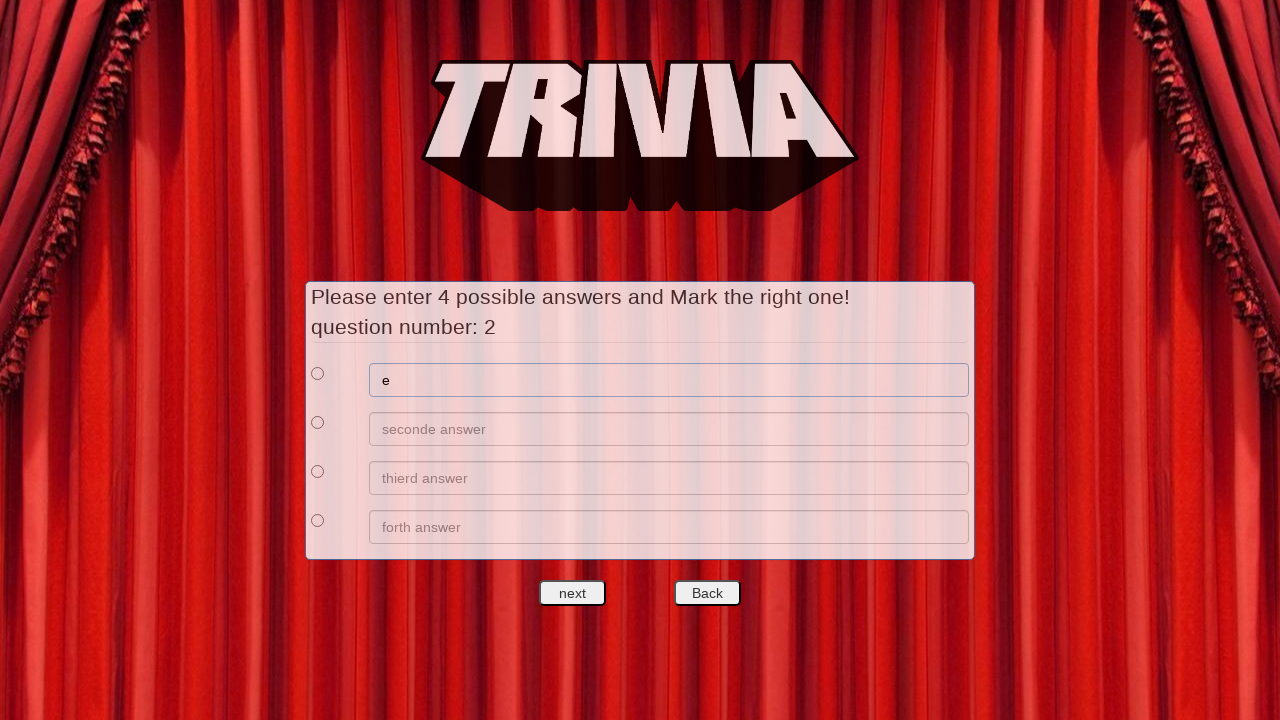

Filled answer 2 for question 2 with 'f' on //*[@id='answers']/div[2]/div[2]/input
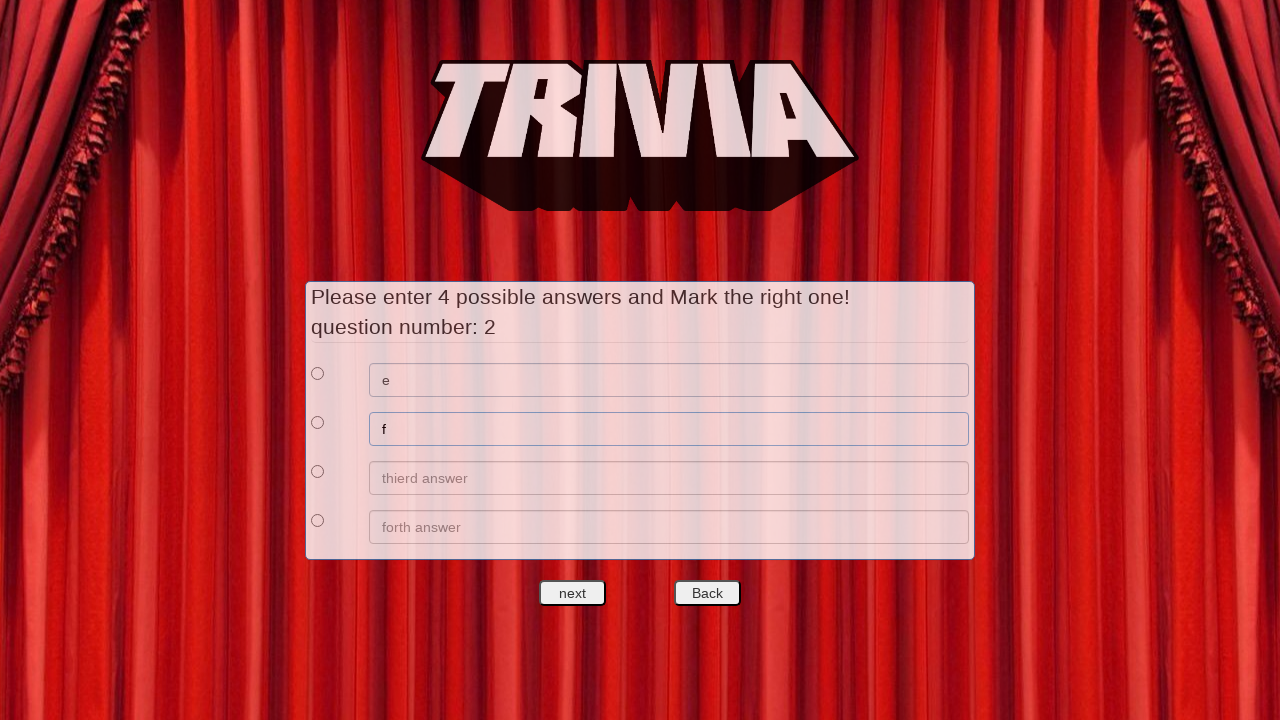

Filled answer 3 for question 2 with 'g' on //*[@id='answers']/div[3]/div[2]/input
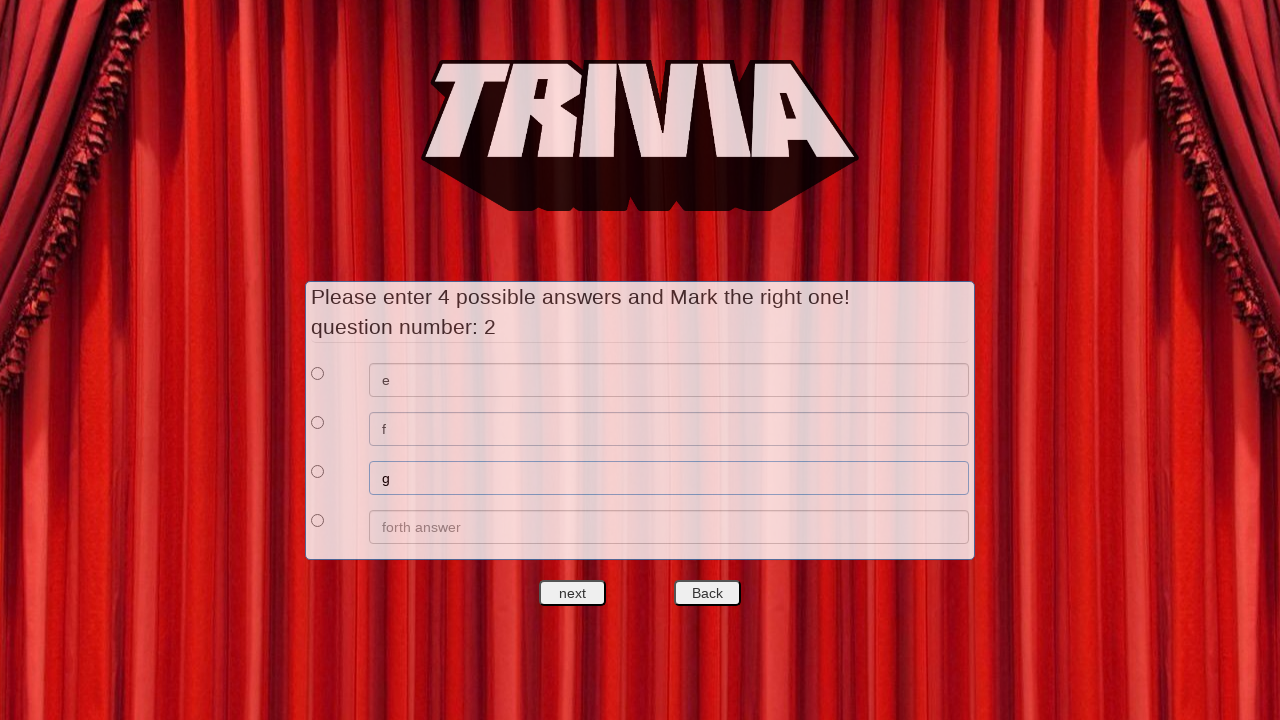

Filled answer 4 for question 2 with 'h' on //*[@id='answers']/div[4]/div[2]/input
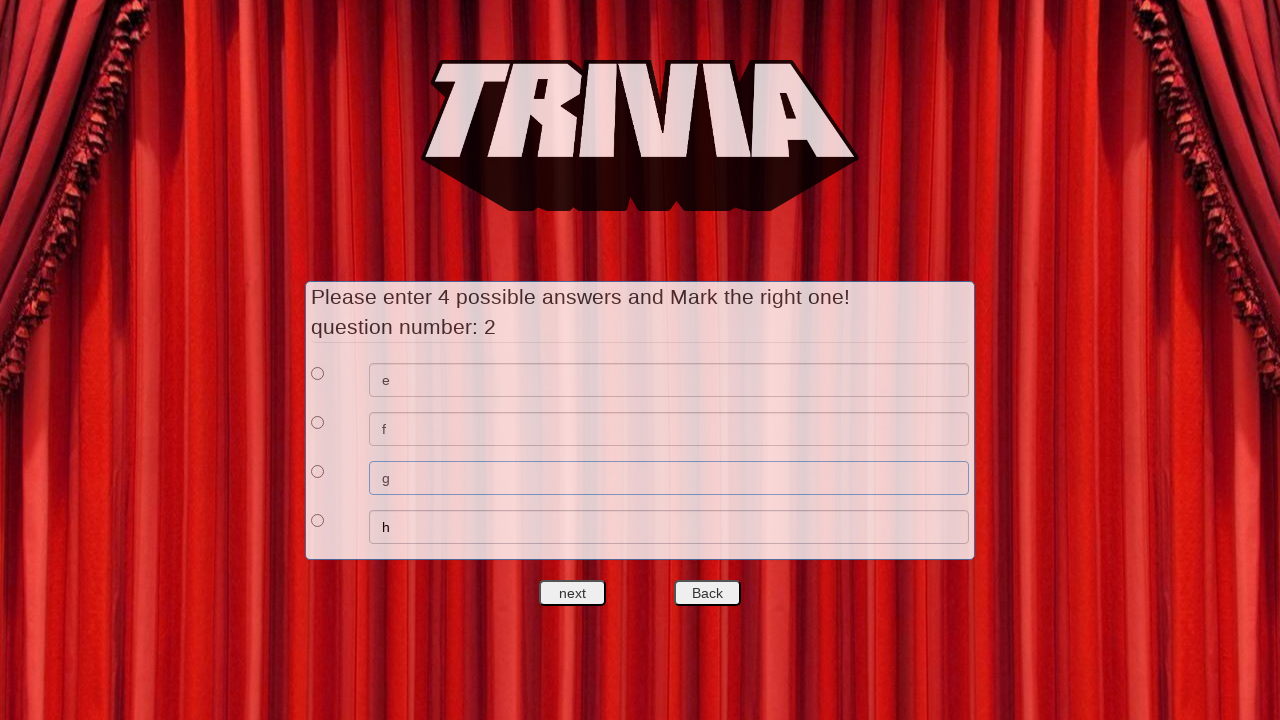

Selected correct answer (option 1) for question 2 at (318, 373) on xpath=//*[@id='answers']/div[1]/div[1]/input
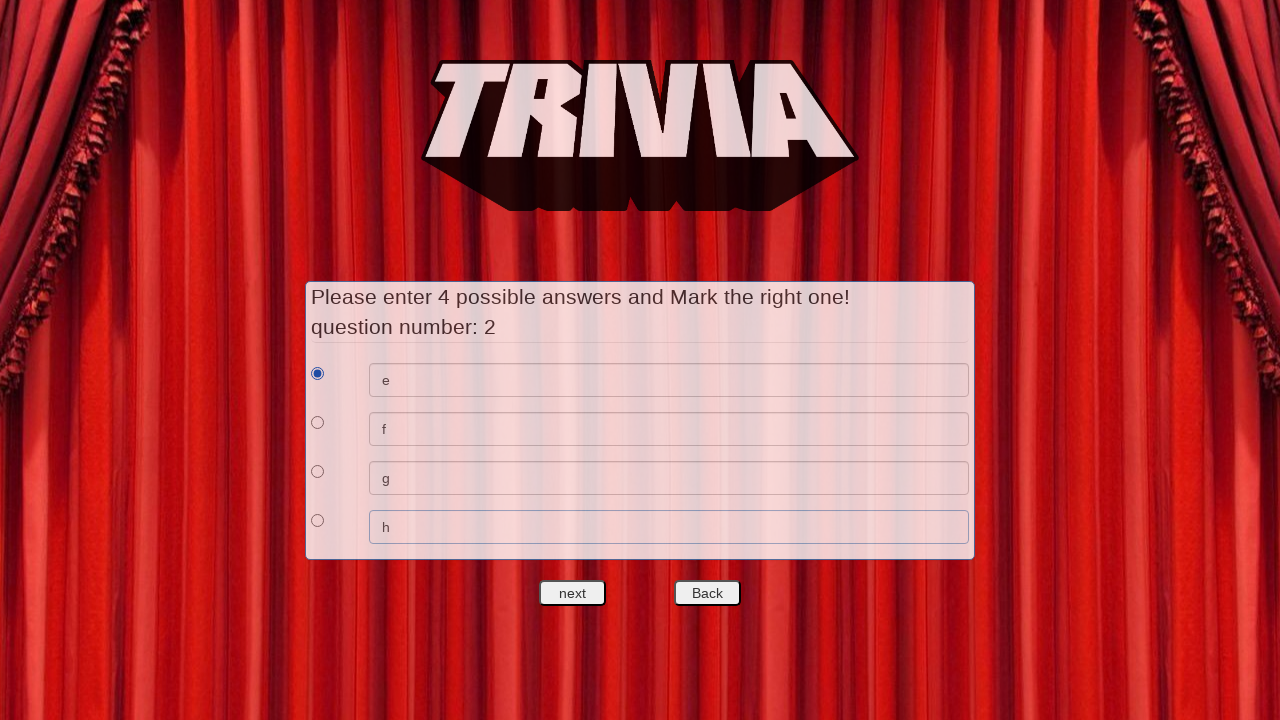

Clicked next quest button to proceed to question 3 at (573, 593) on #nextquest
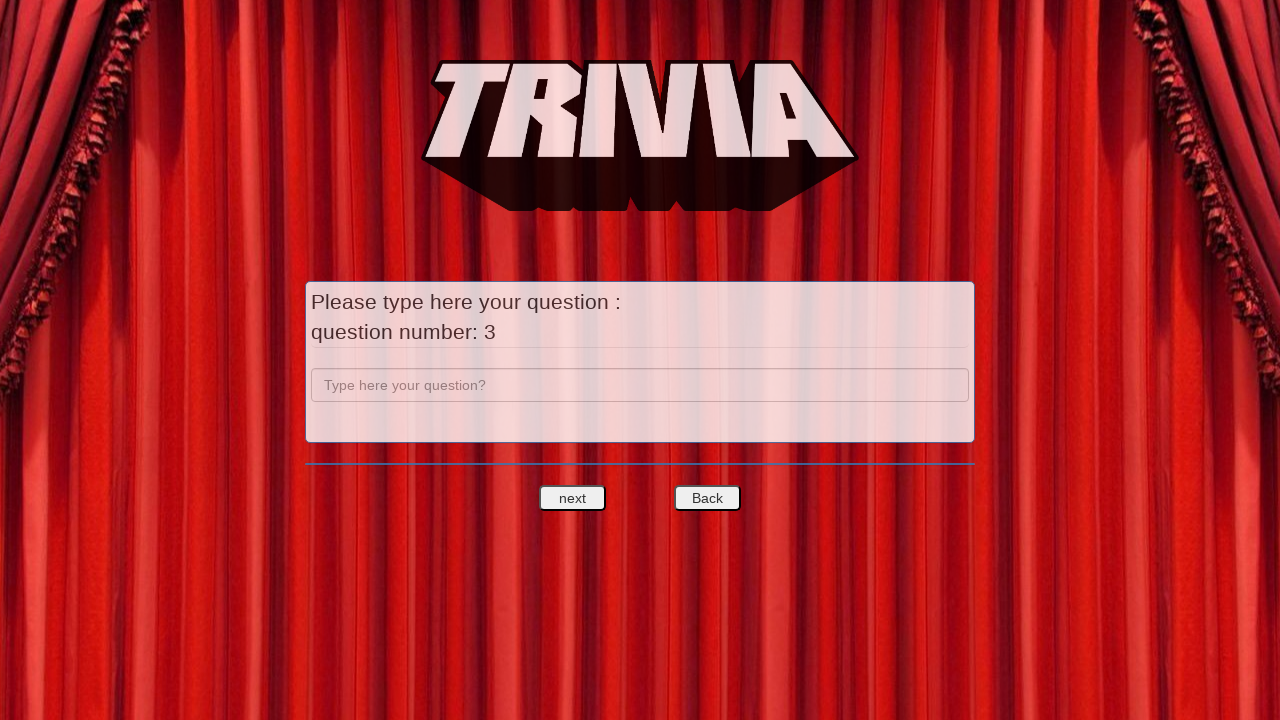

Filled question 3 with 'c' on input[name='question']
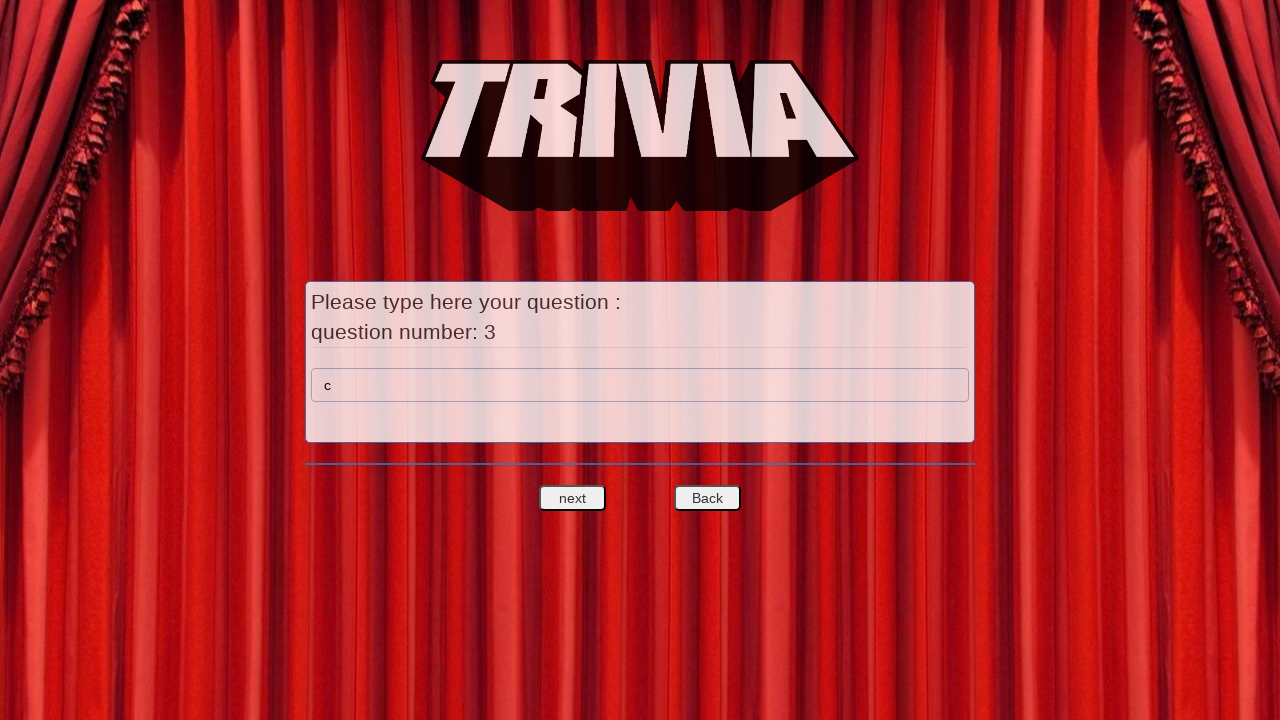

Clicked next quest button to proceed to answers for question 3 at (573, 498) on #nextquest
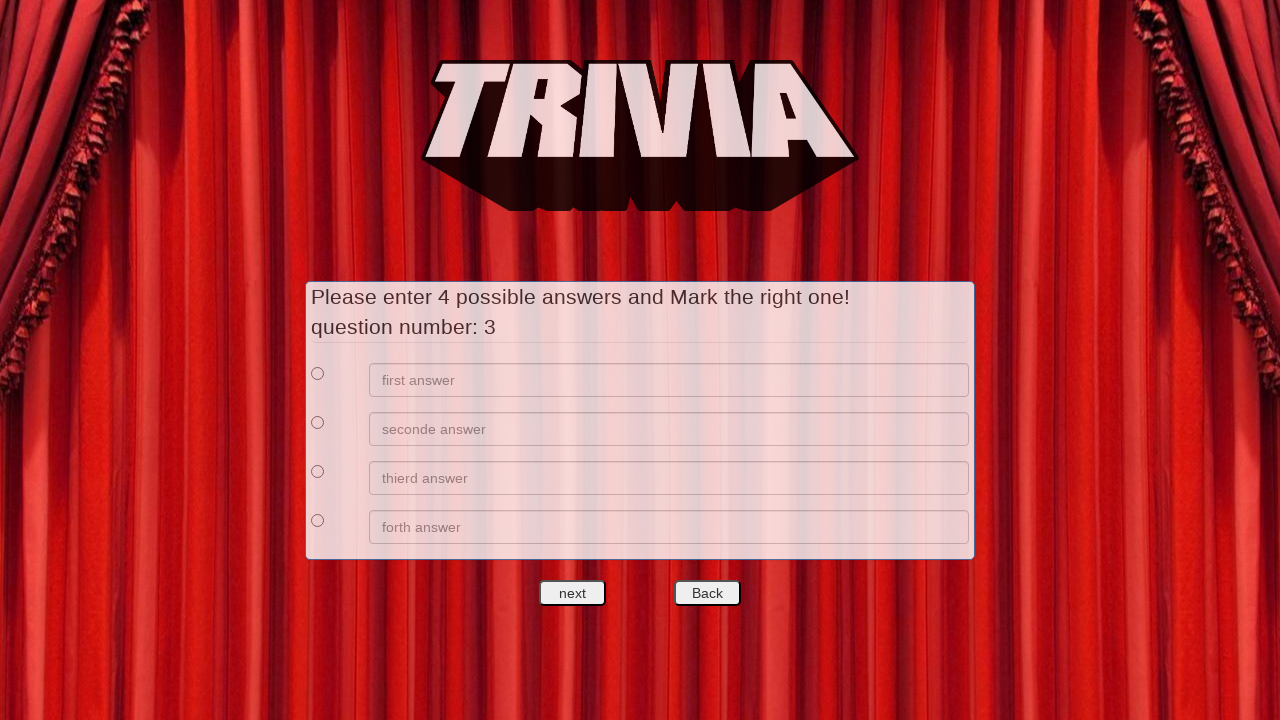

Filled answer 1 for question 3 with 'i' on //*[@id='answers']/div[1]/div[2]/input
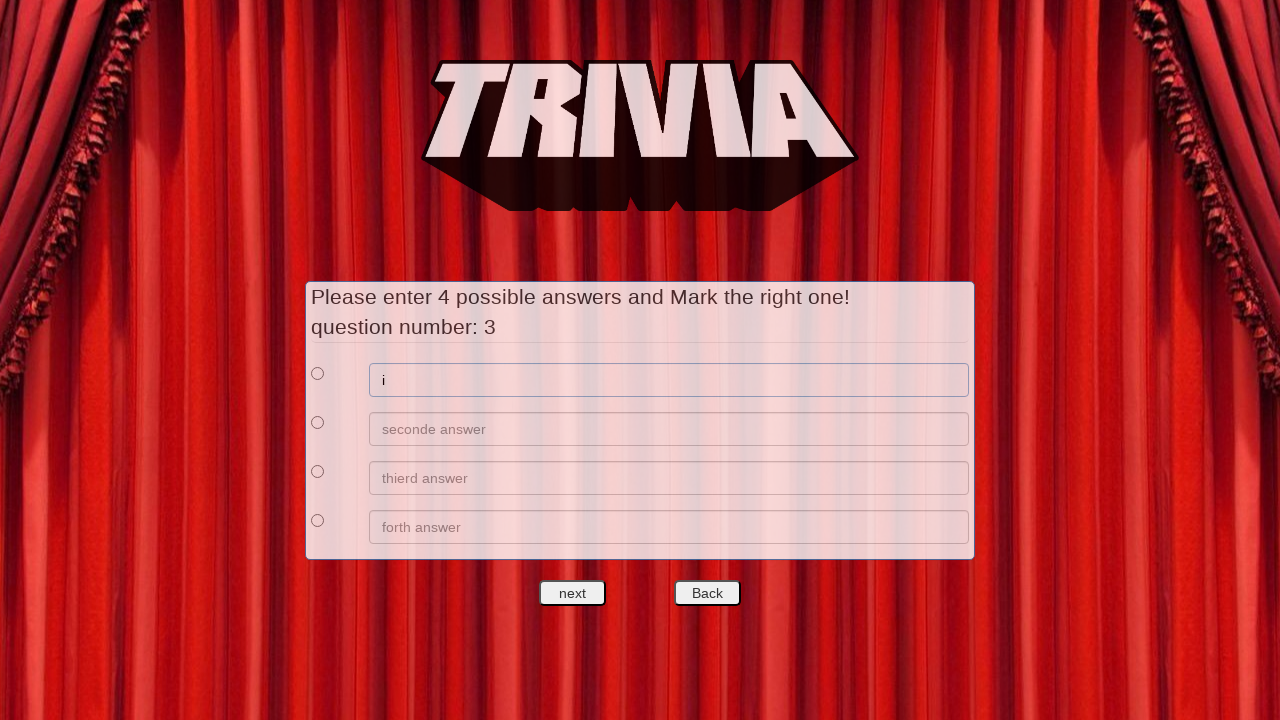

Filled answer 2 for question 3 with 'j' on //*[@id='answers']/div[2]/div[2]/input
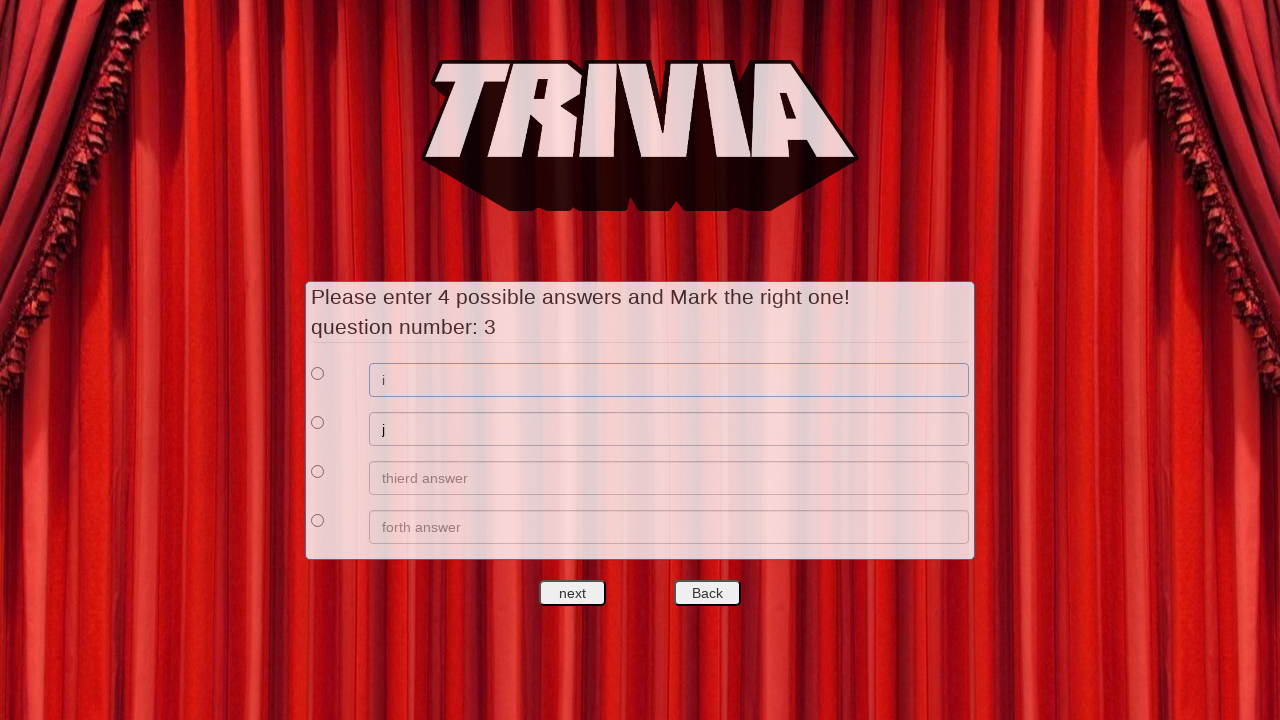

Filled answer 3 for question 3 with 'k' on //*[@id='answers']/div[3]/div[2]/input
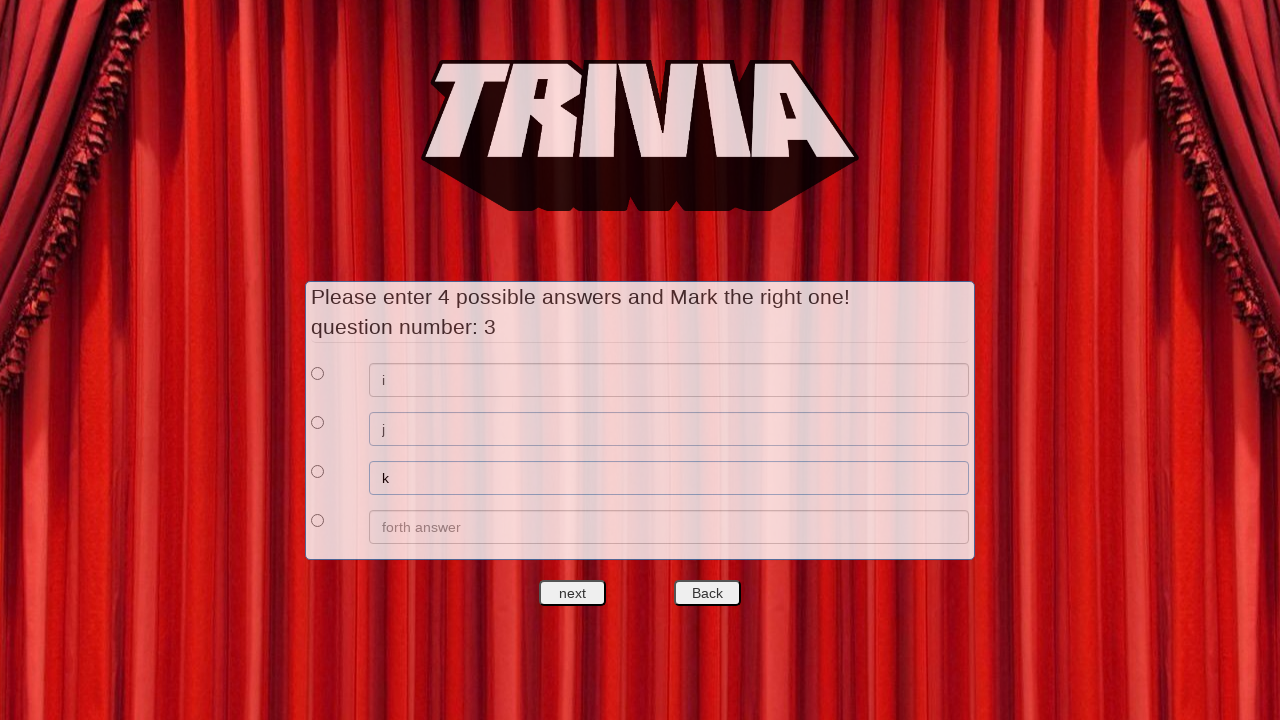

Filled answer 4 for question 3 with 'l' on //*[@id='answers']/div[4]/div[2]/input
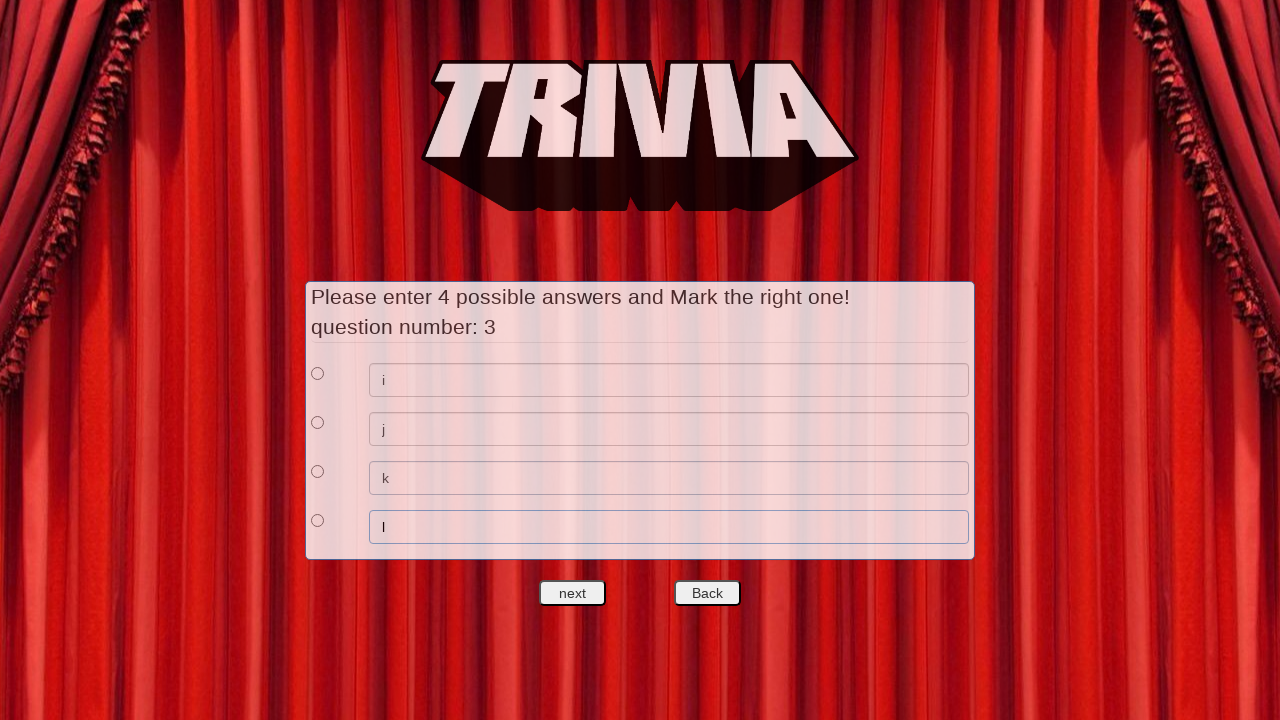

Selected correct answer (option 1) for question 3 at (318, 373) on xpath=//*[@id='answers']/div[1]/div[1]/input
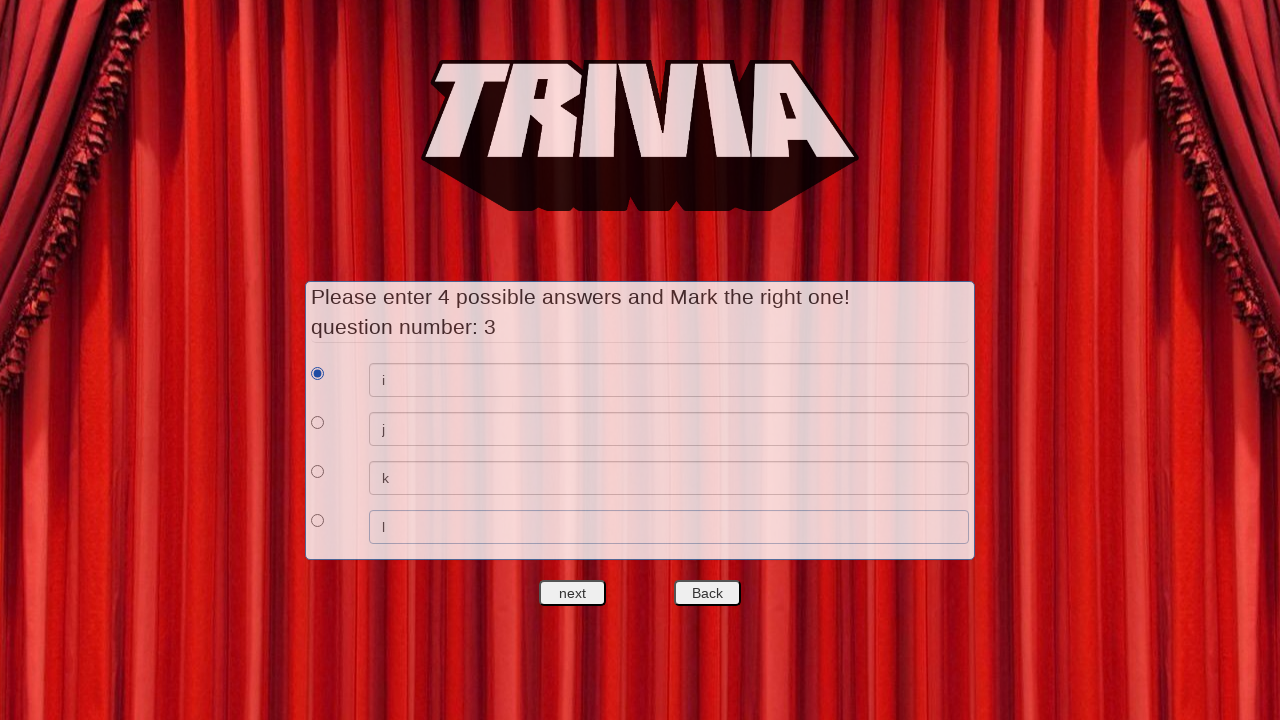

Clicked next quest button to proceed to second page at (573, 593) on #nextquest
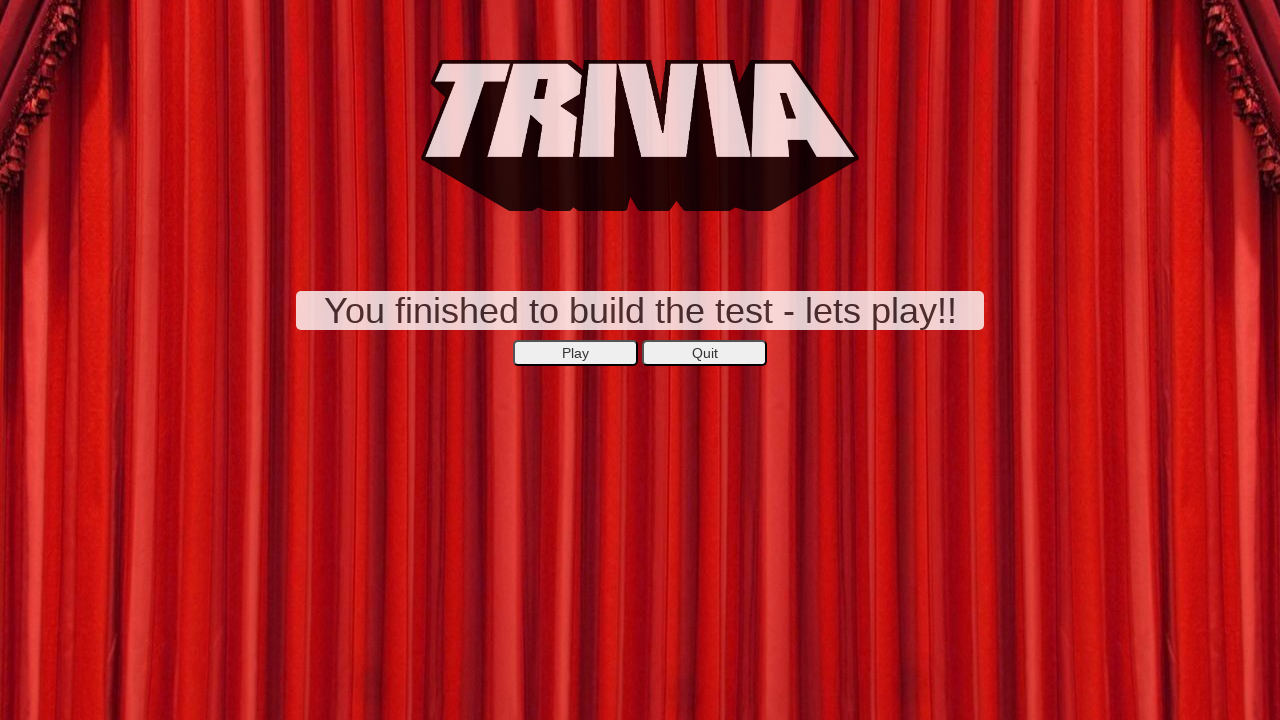

Clicked Quit button to verify it becomes hidden at (704, 353) on xpath=//*[@id='secondepage']/center/button[2]
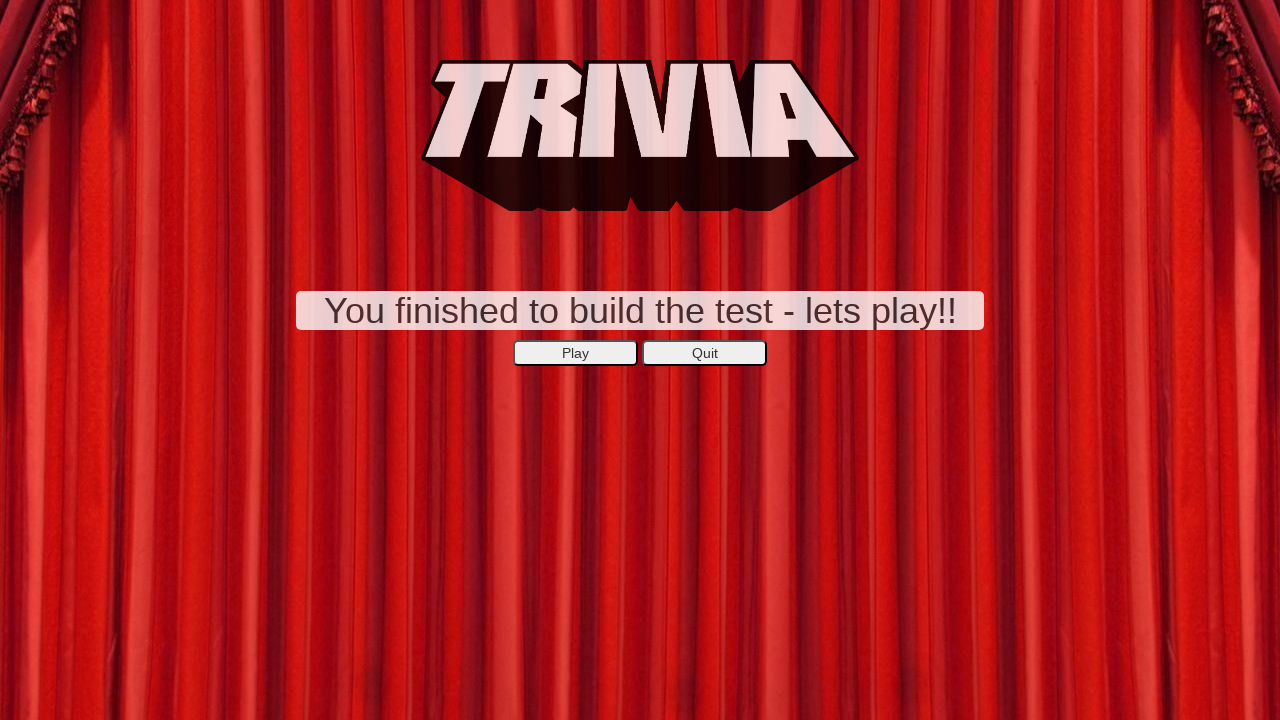

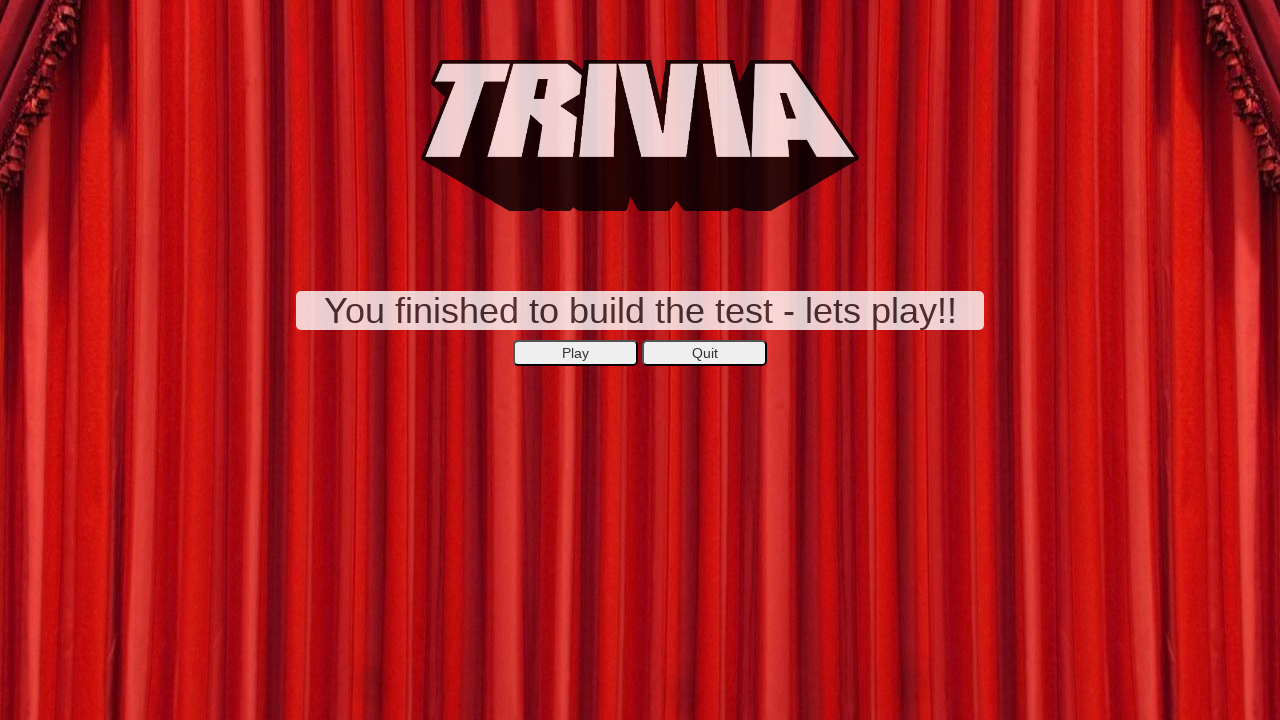